Tests dropdown menu functionality by selecting options using different methods (by index, by value, by visible text) and verifies the dropdown contains expected options.

Starting URL: https://the-internet.herokuapp.com/dropdown

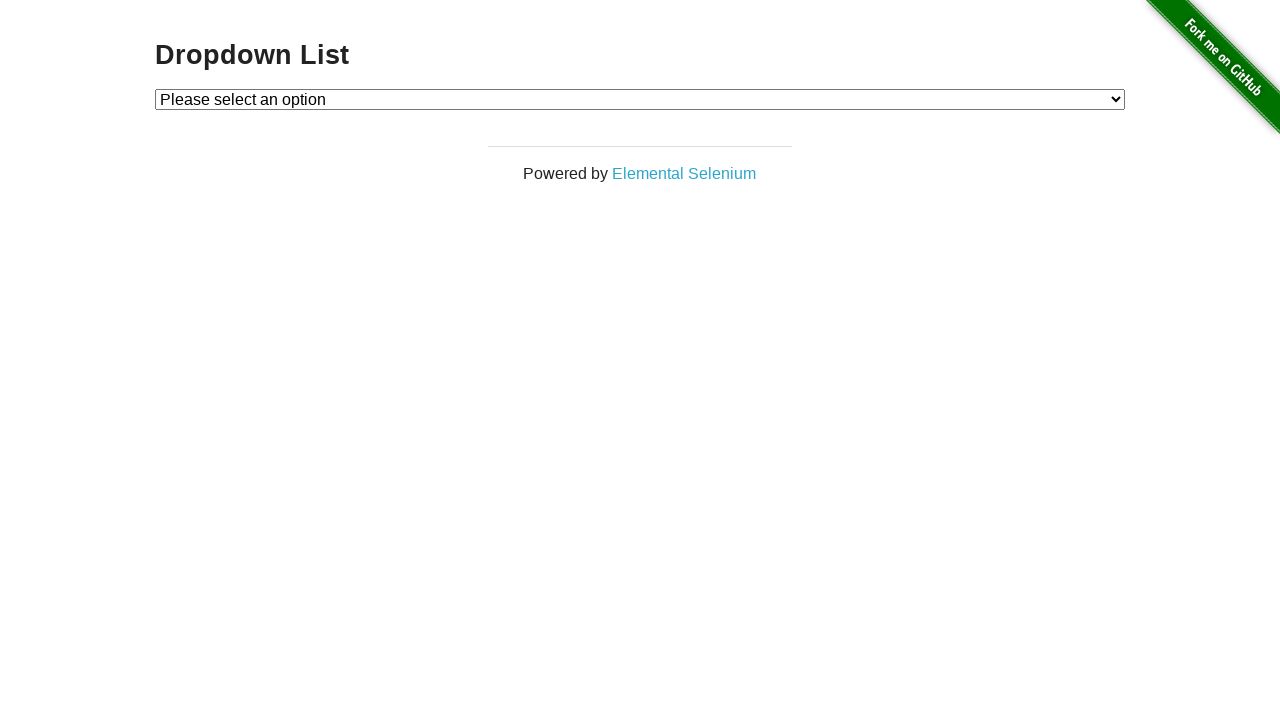

Navigated to dropdown menu test page
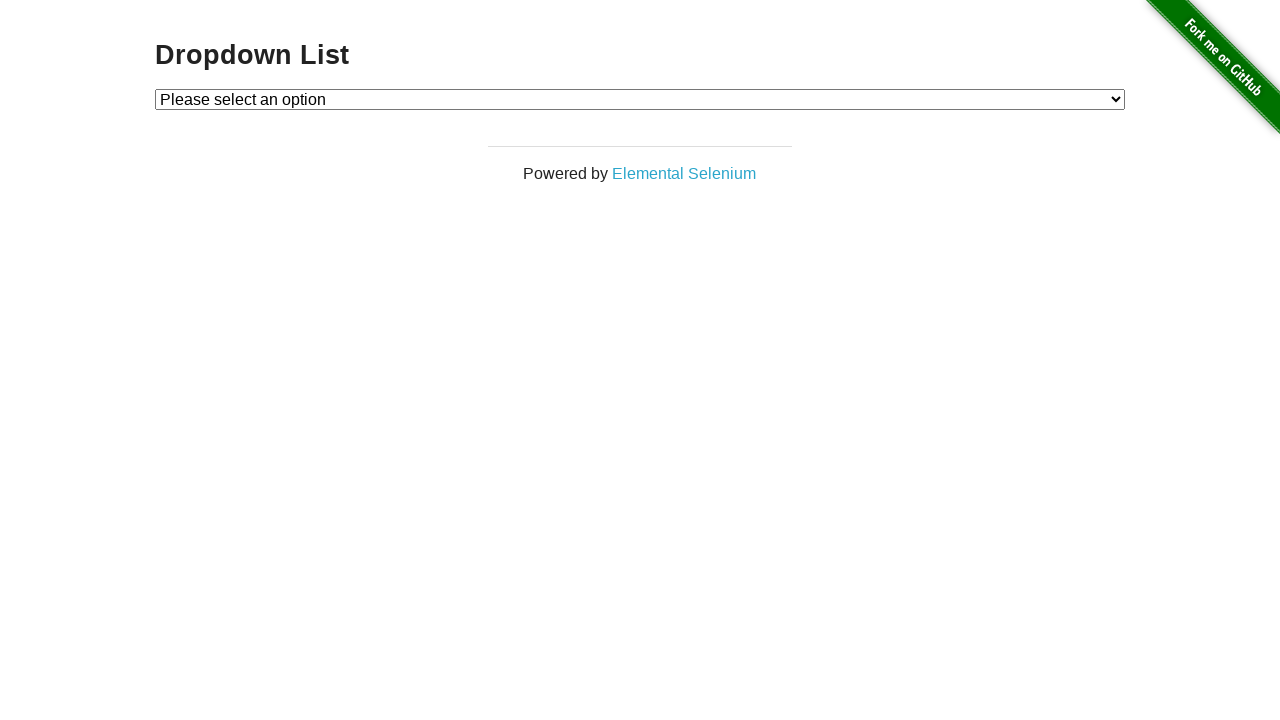

Selected Option 1 by index on #dropdown
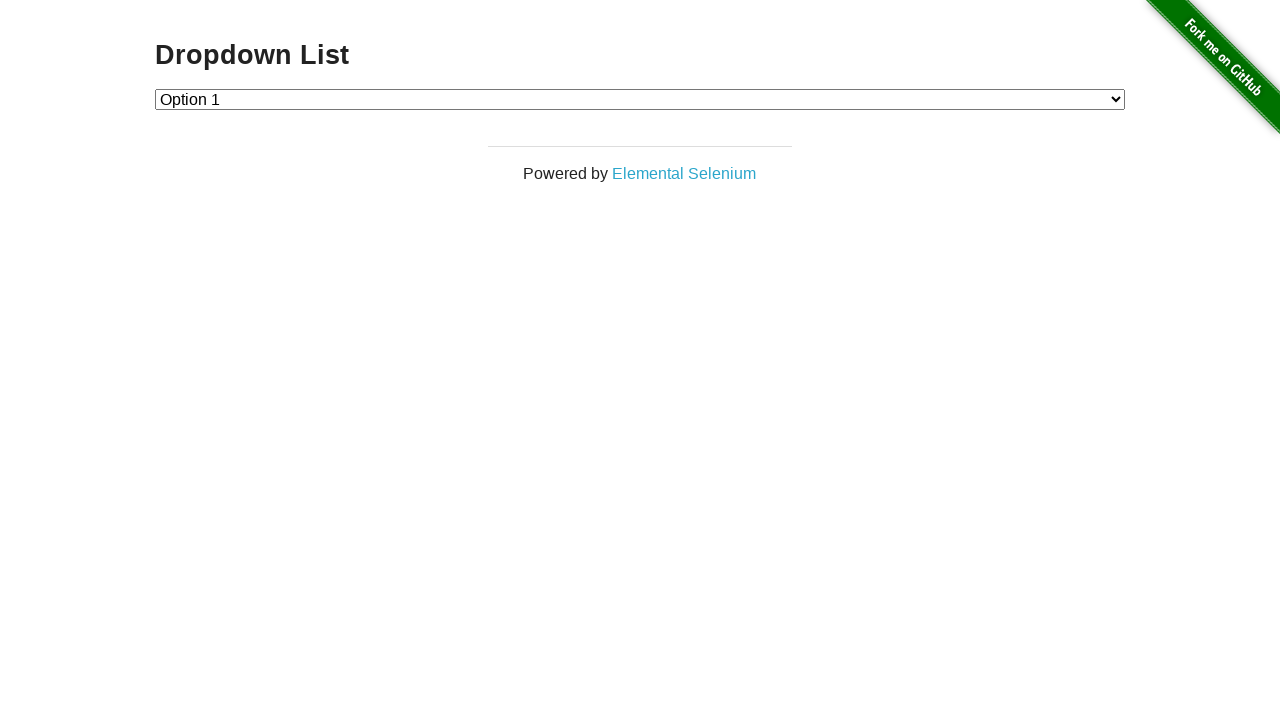

Selected Option 2 by value on #dropdown
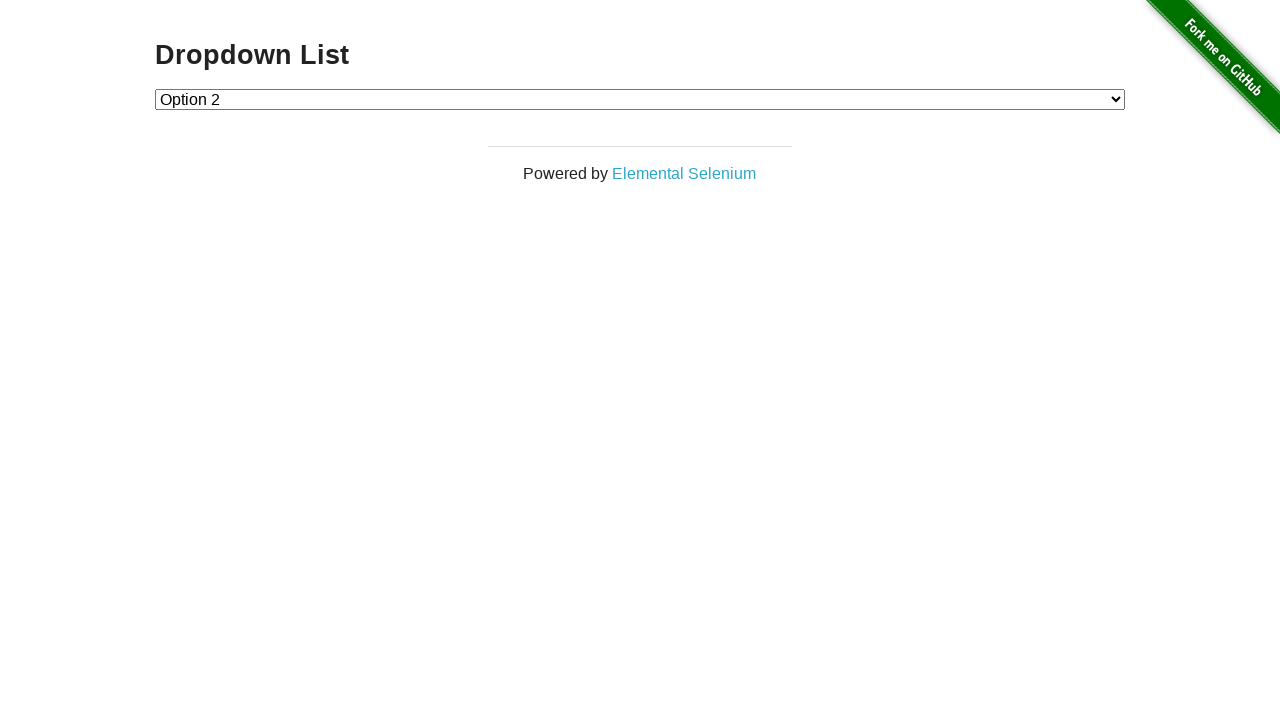

Selected Option 1 by visible text label on #dropdown
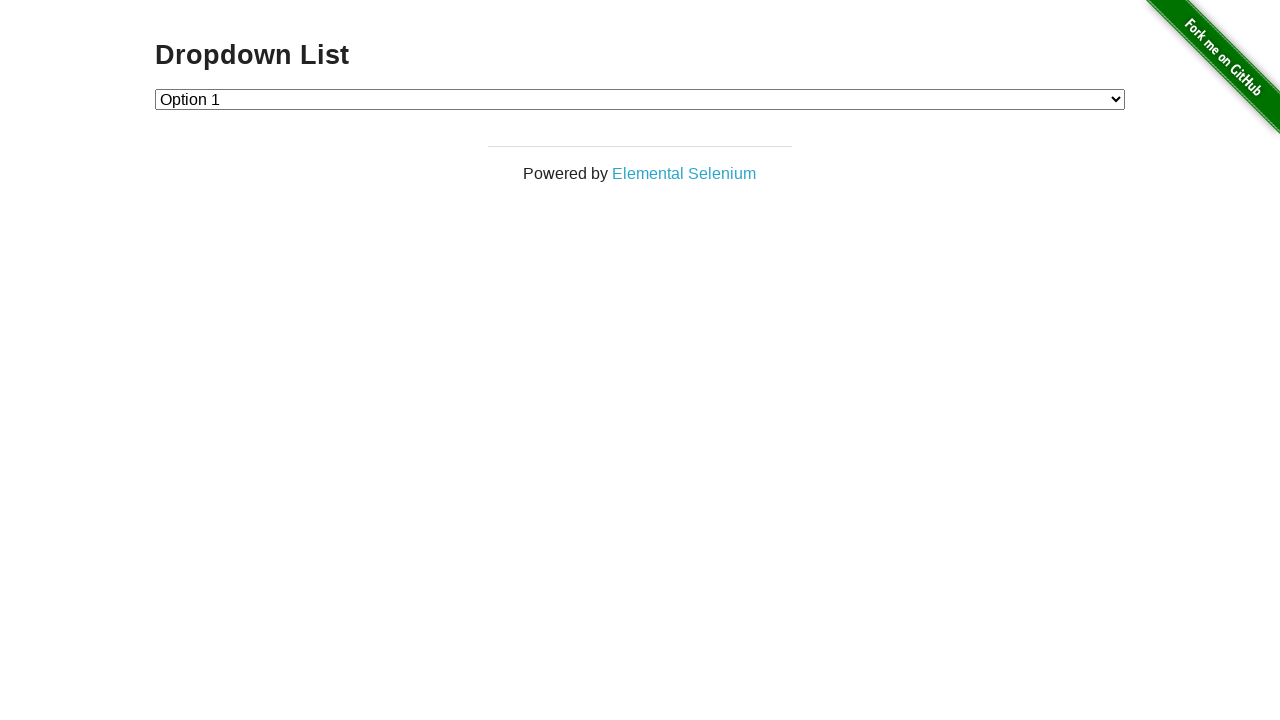

Dropdown element is present and ready
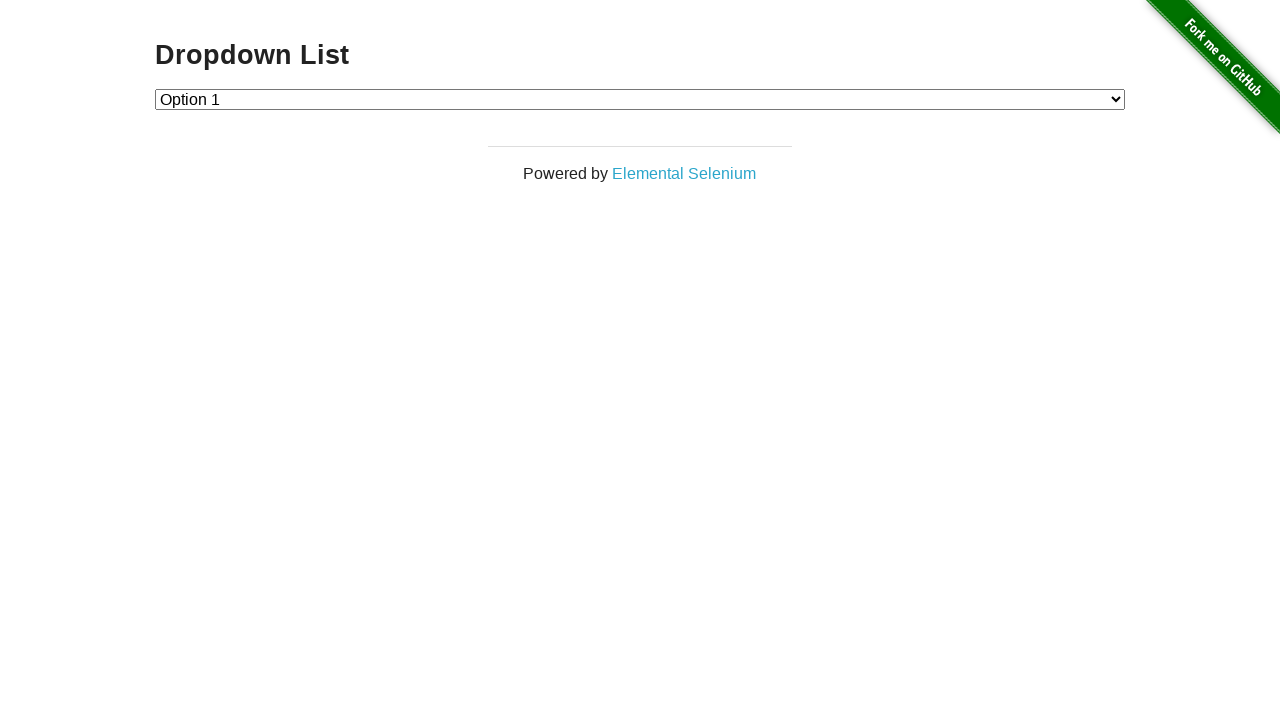

Verified Option 2 exists with correct text content
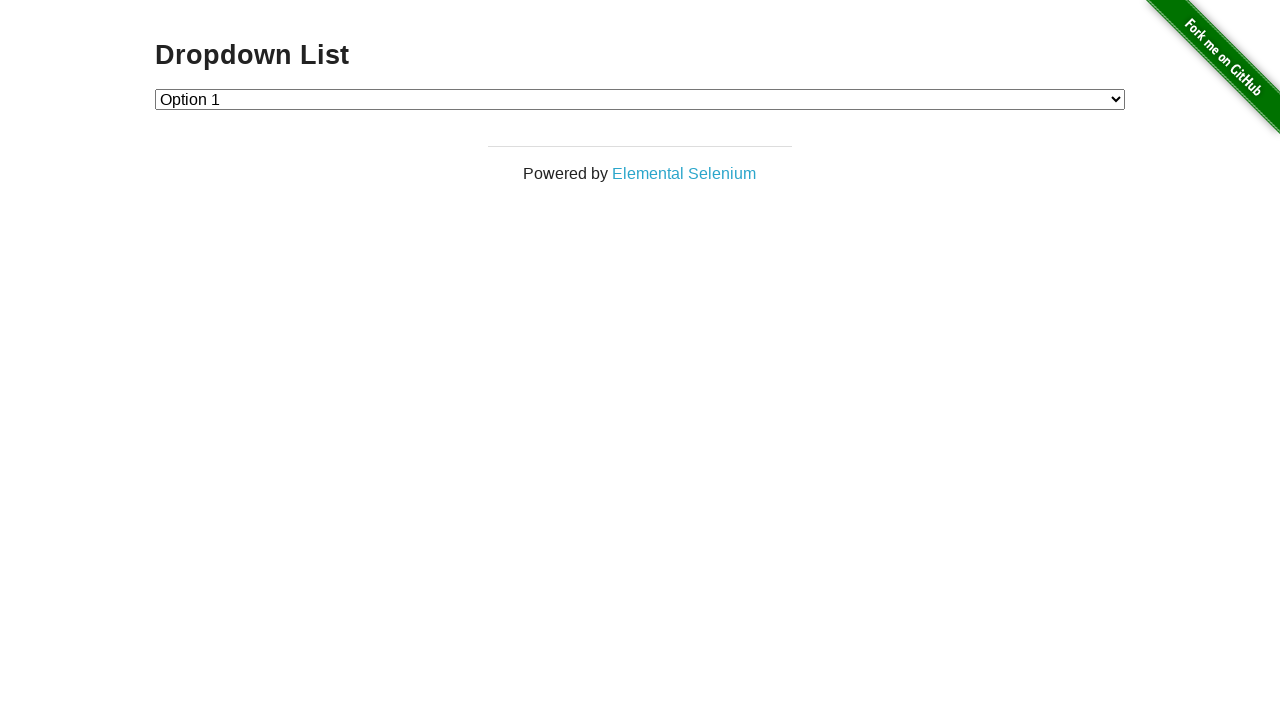

Verified dropdown contains exactly 3 options
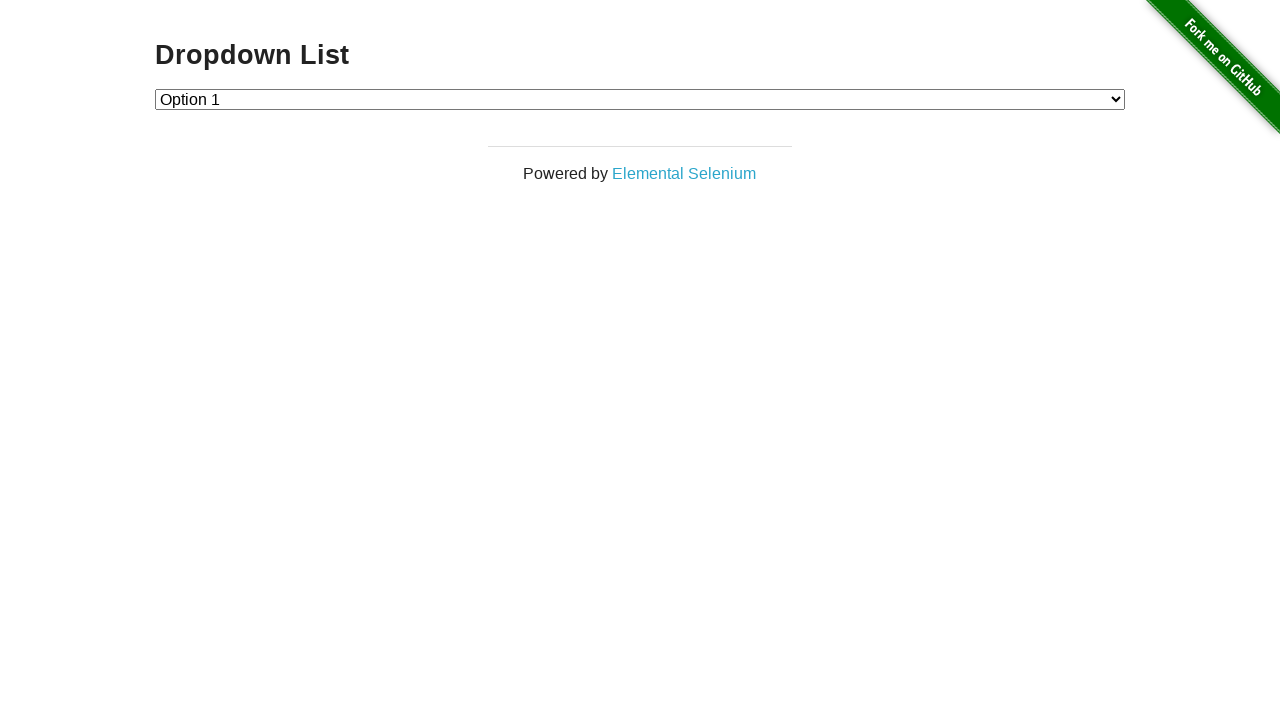

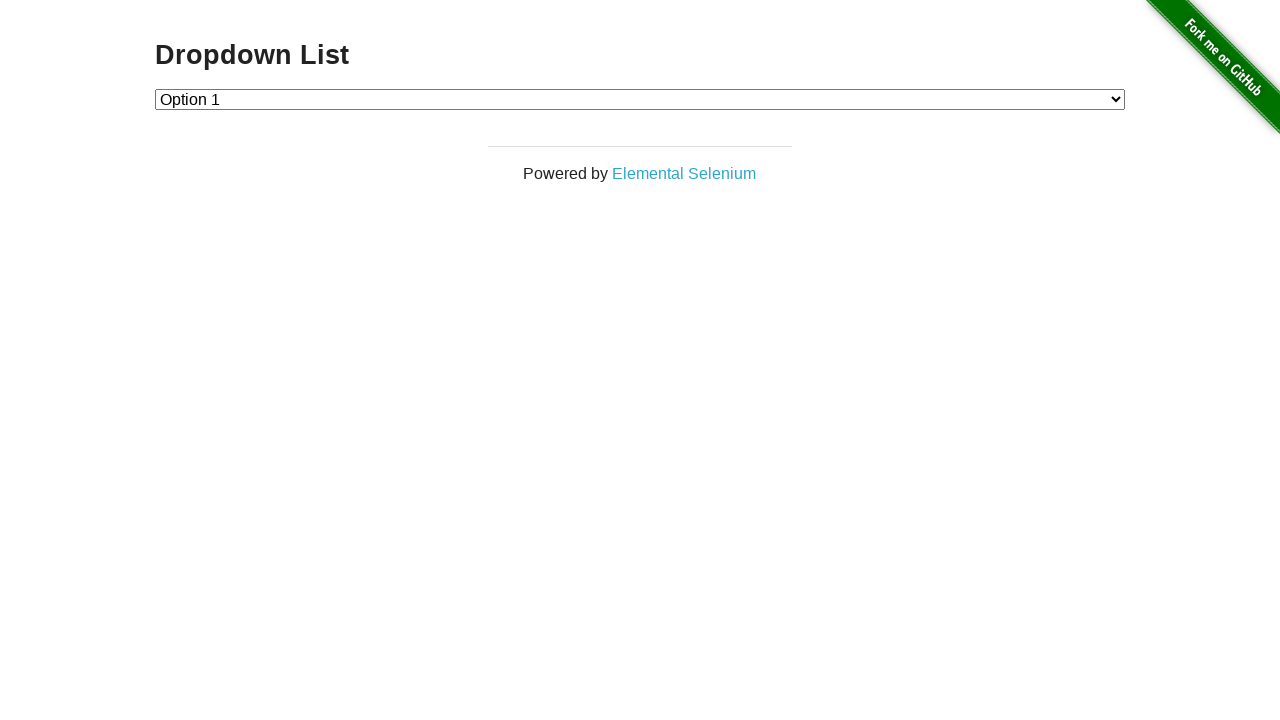